Tests drag and drop functionality by dragging an element onto a droppable target and verifying the drop was successful

Starting URL: https://jqueryui.com/resources/demos/droppable/default.html

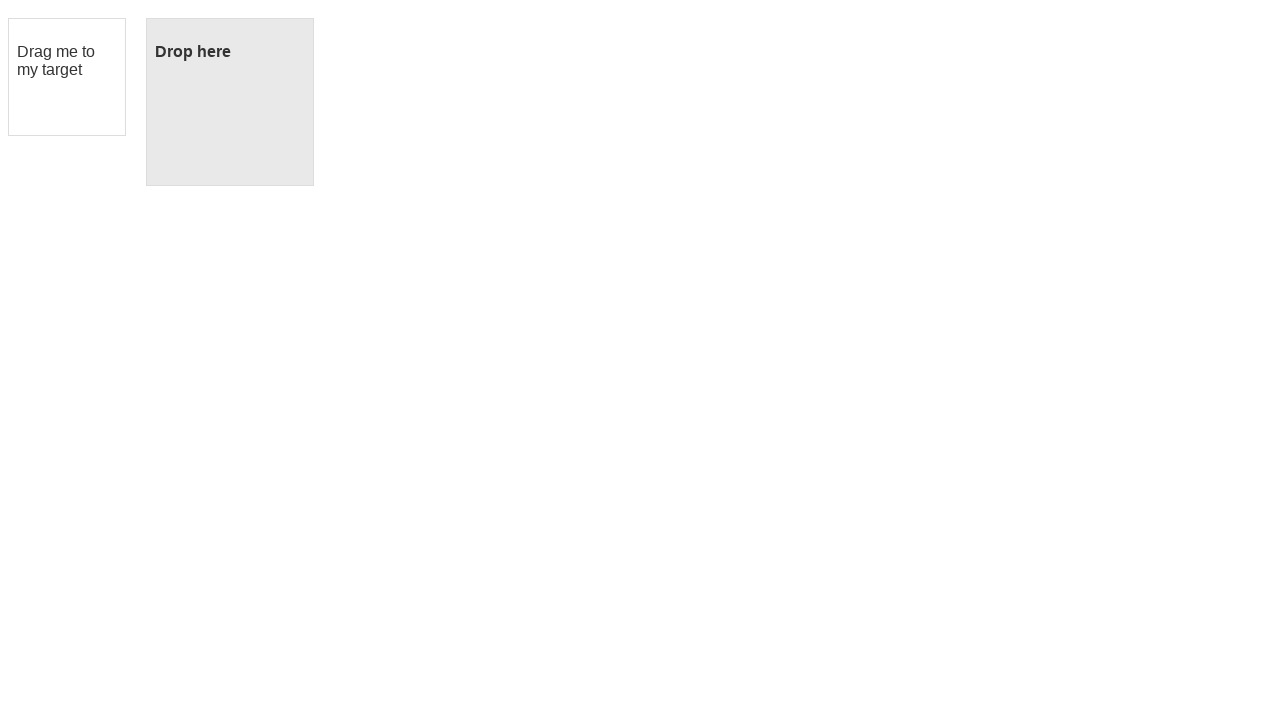

Located draggable element with id 'draggable'
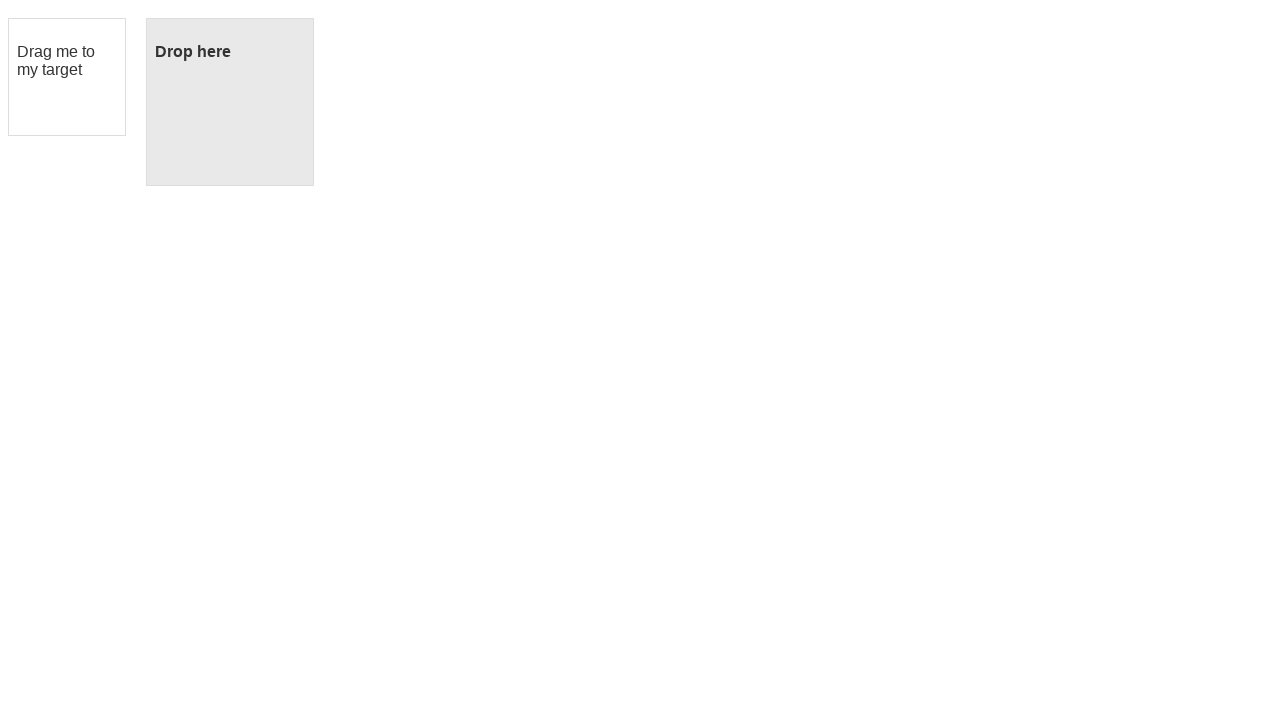

Located droppable element with id 'droppable'
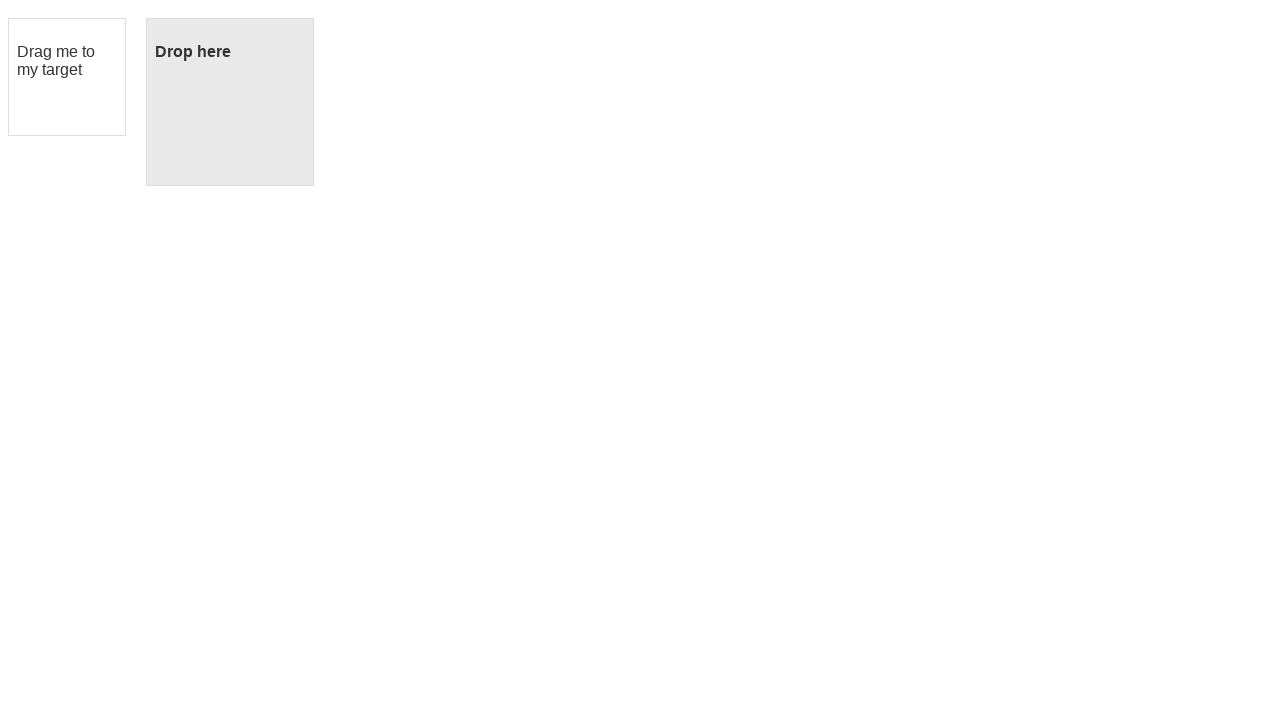

Dragged element from draggable to droppable target at (230, 102)
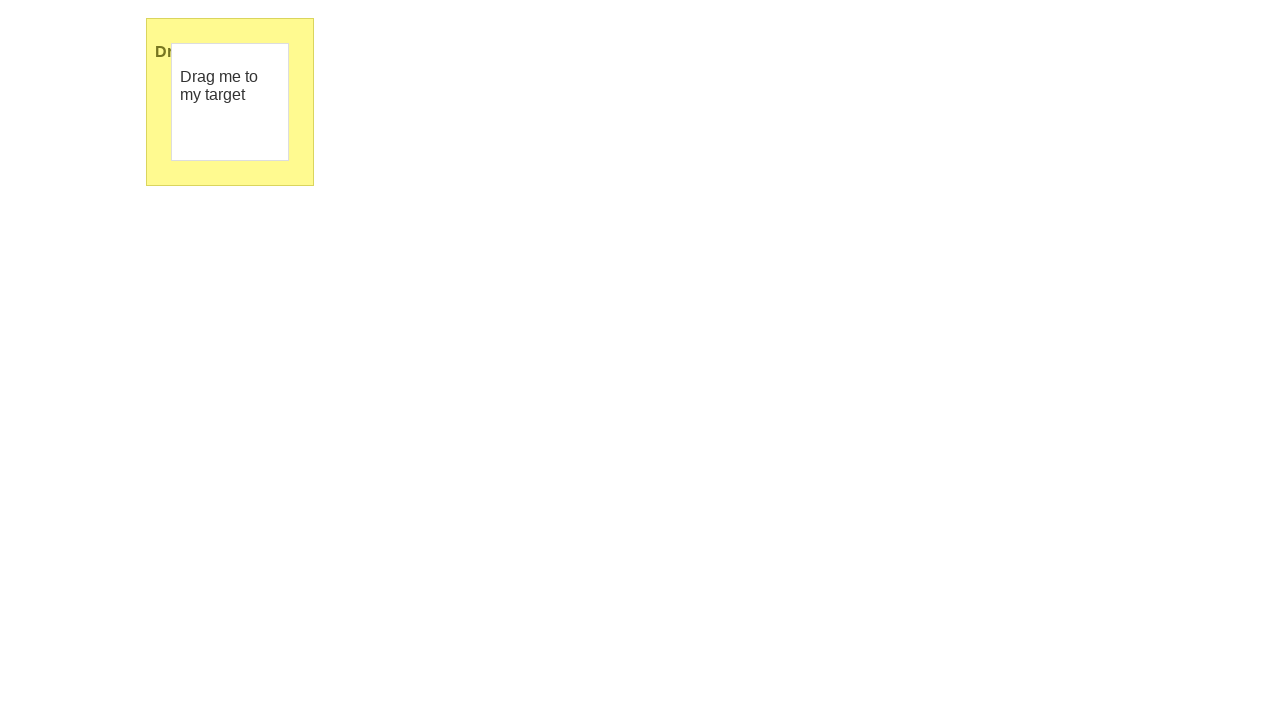

Retrieved text content from droppable element to verify drop success
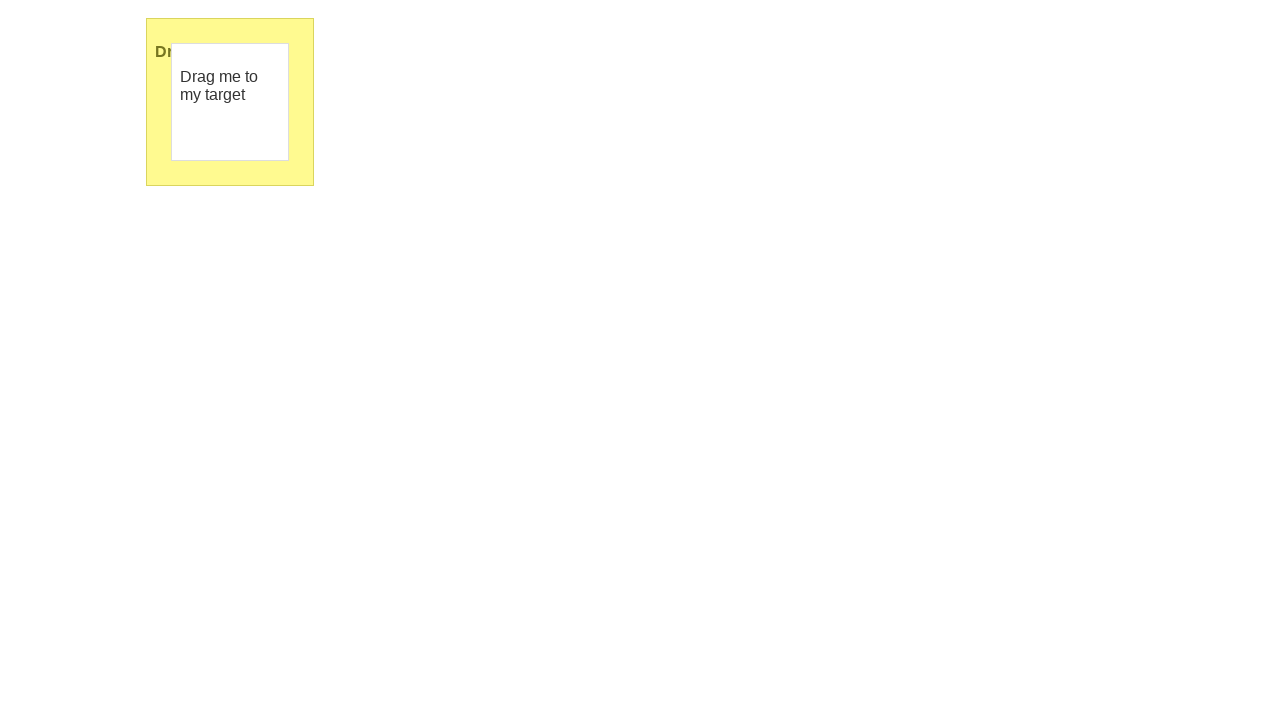

Verified drop was successful - droppable element displays 'Dropped!'
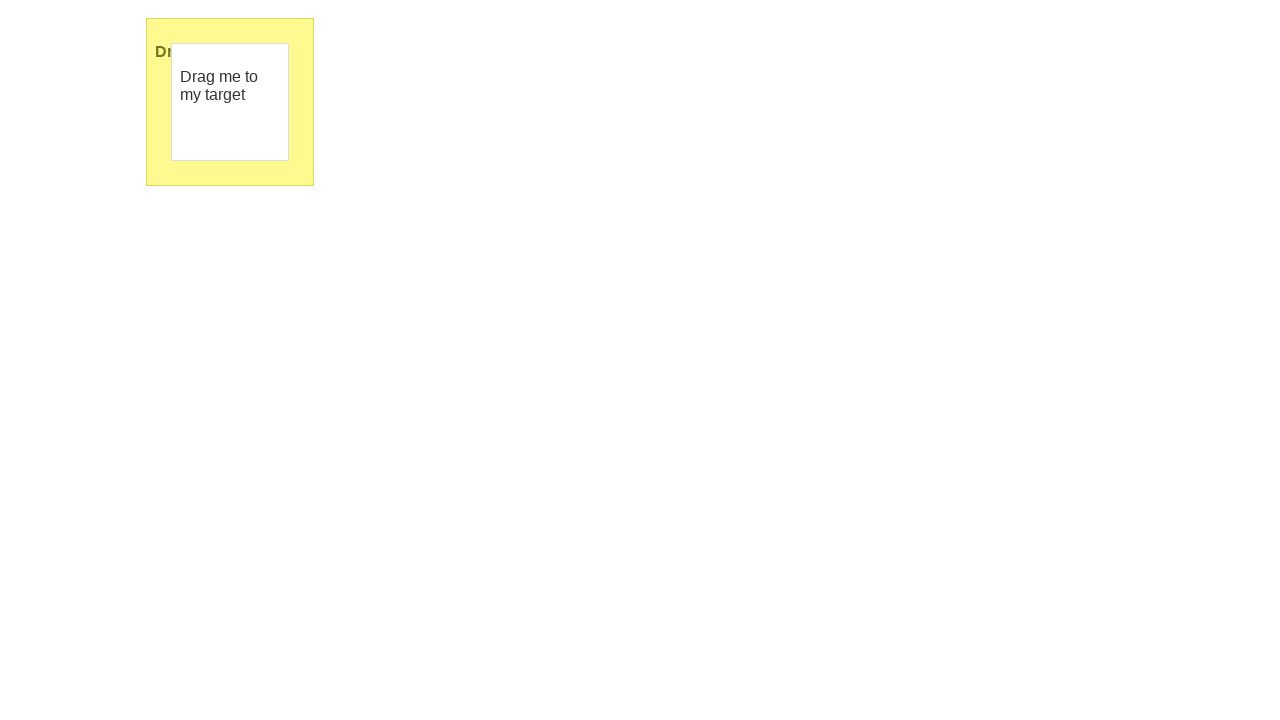

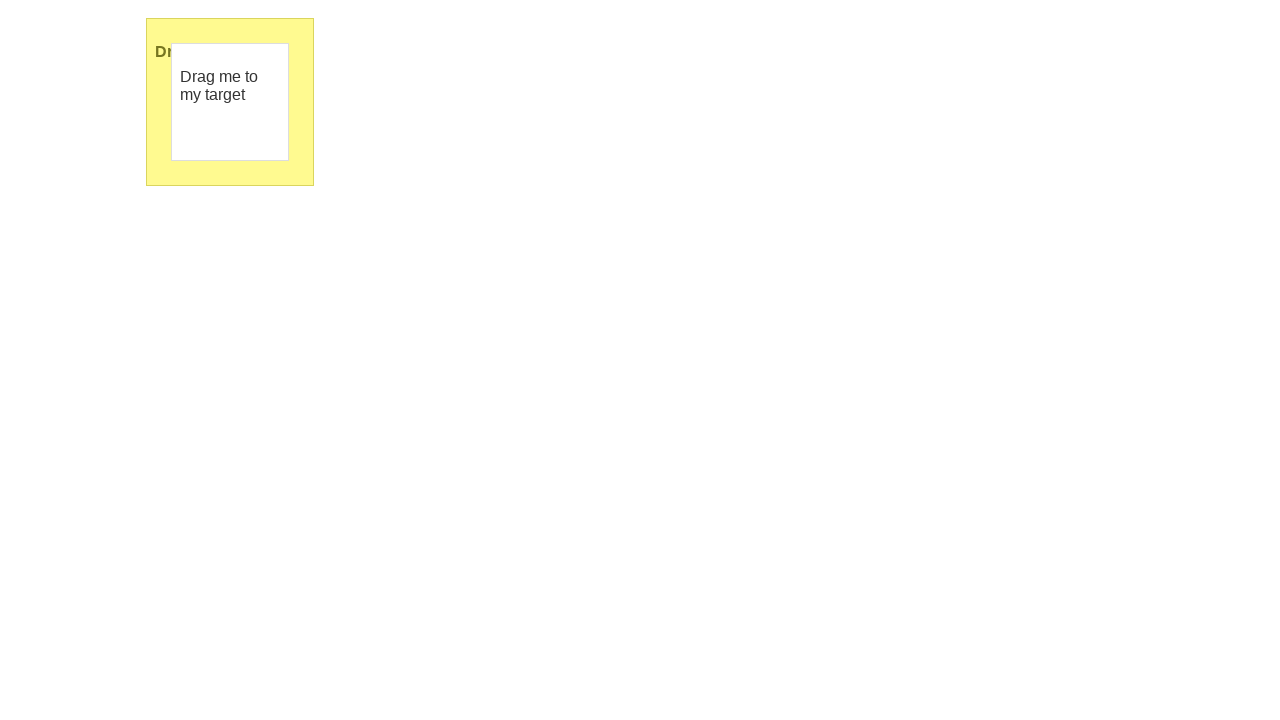